Tests that the 'complete all' checkbox updates its state when individual items are completed or cleared.

Starting URL: https://demo.playwright.dev/todomvc

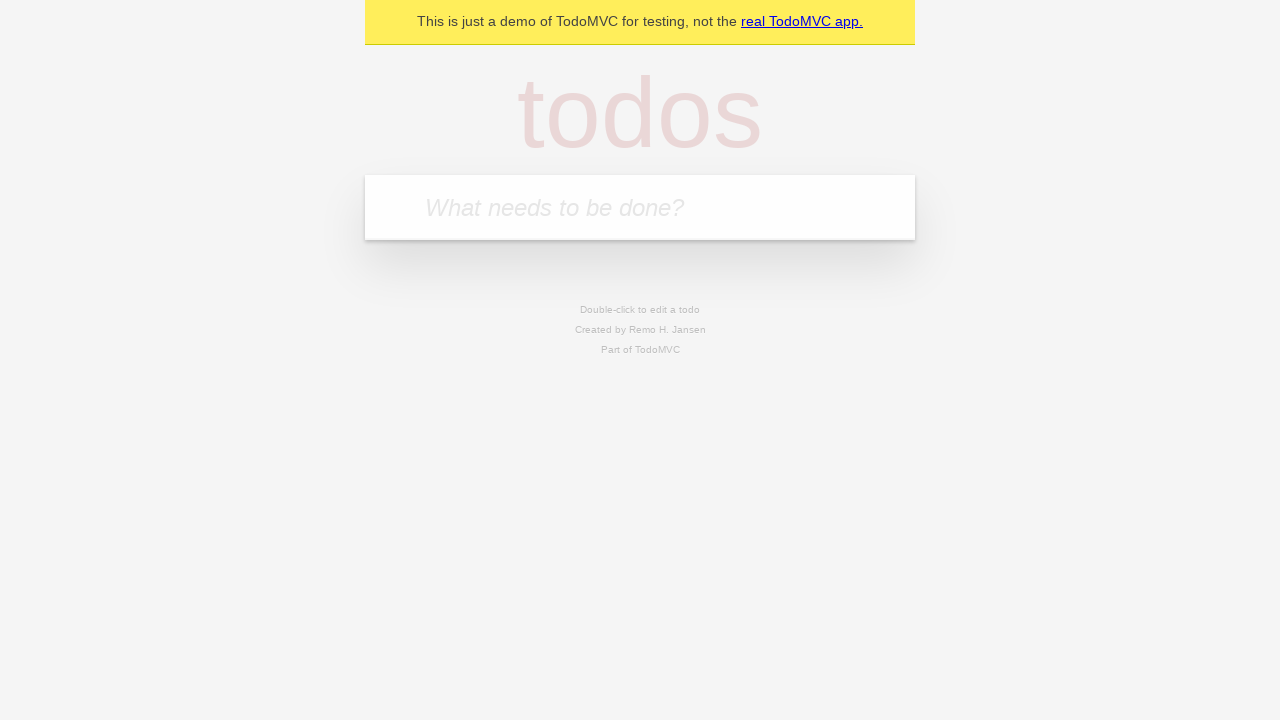

Filled input field with 'buy some cheese' on internal:attr=[placeholder="What needs to be done?"i]
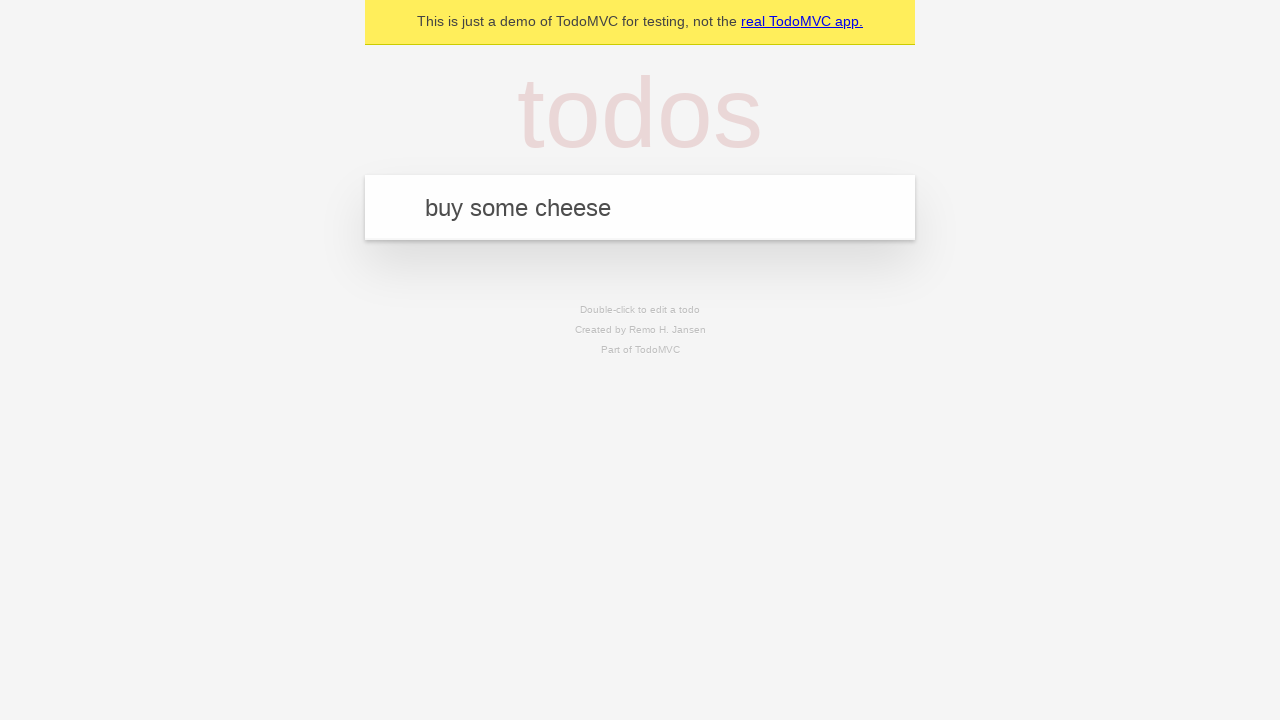

Pressed Enter to create first todo item on internal:attr=[placeholder="What needs to be done?"i]
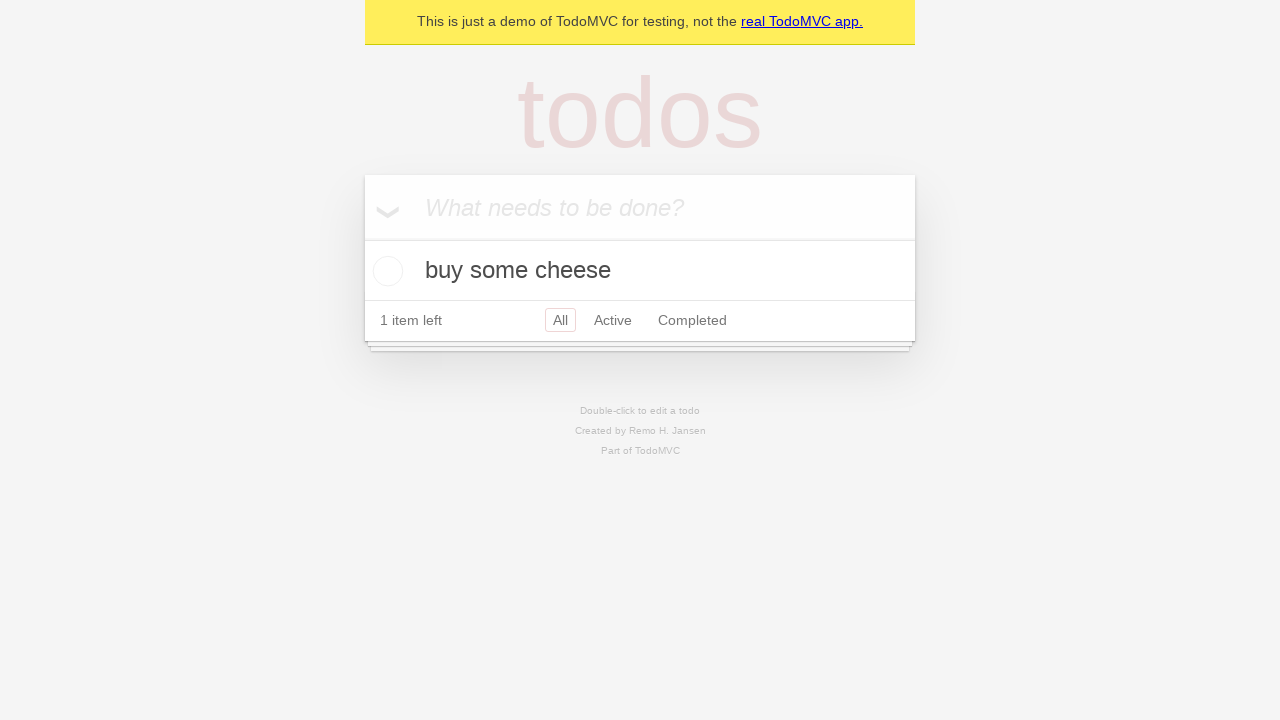

Filled input field with 'feed the cat' on internal:attr=[placeholder="What needs to be done?"i]
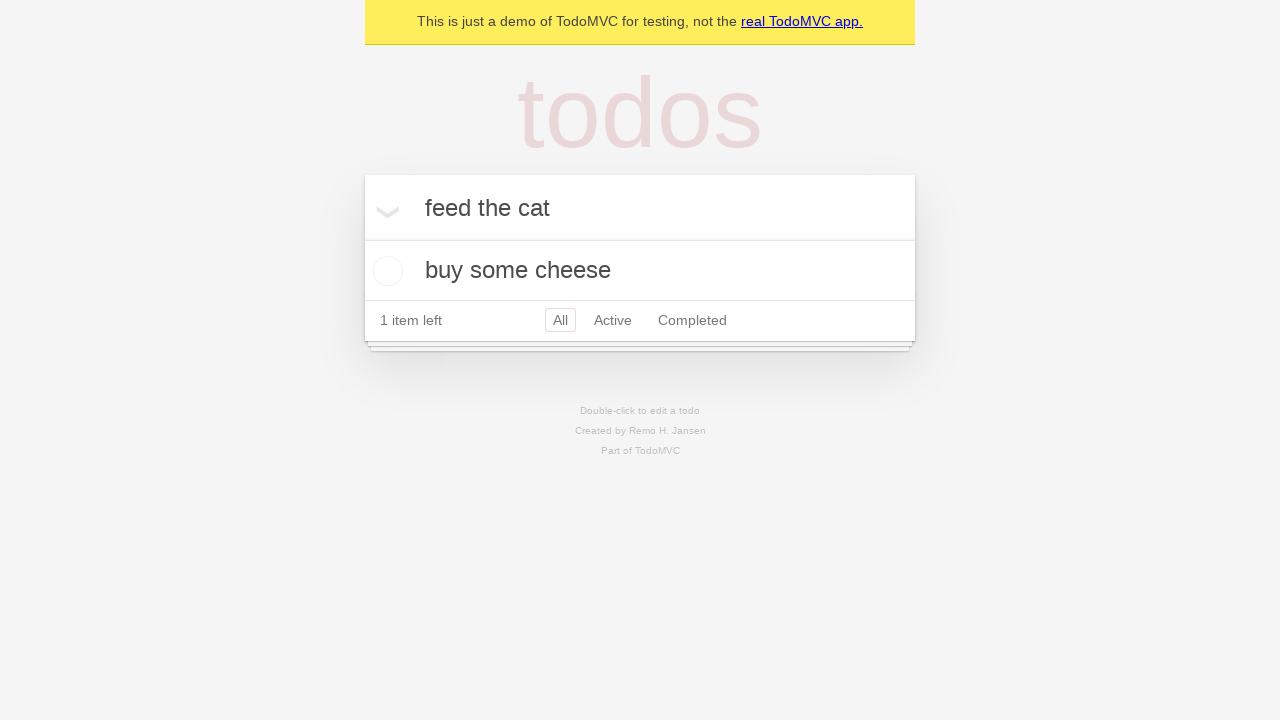

Pressed Enter to create second todo item on internal:attr=[placeholder="What needs to be done?"i]
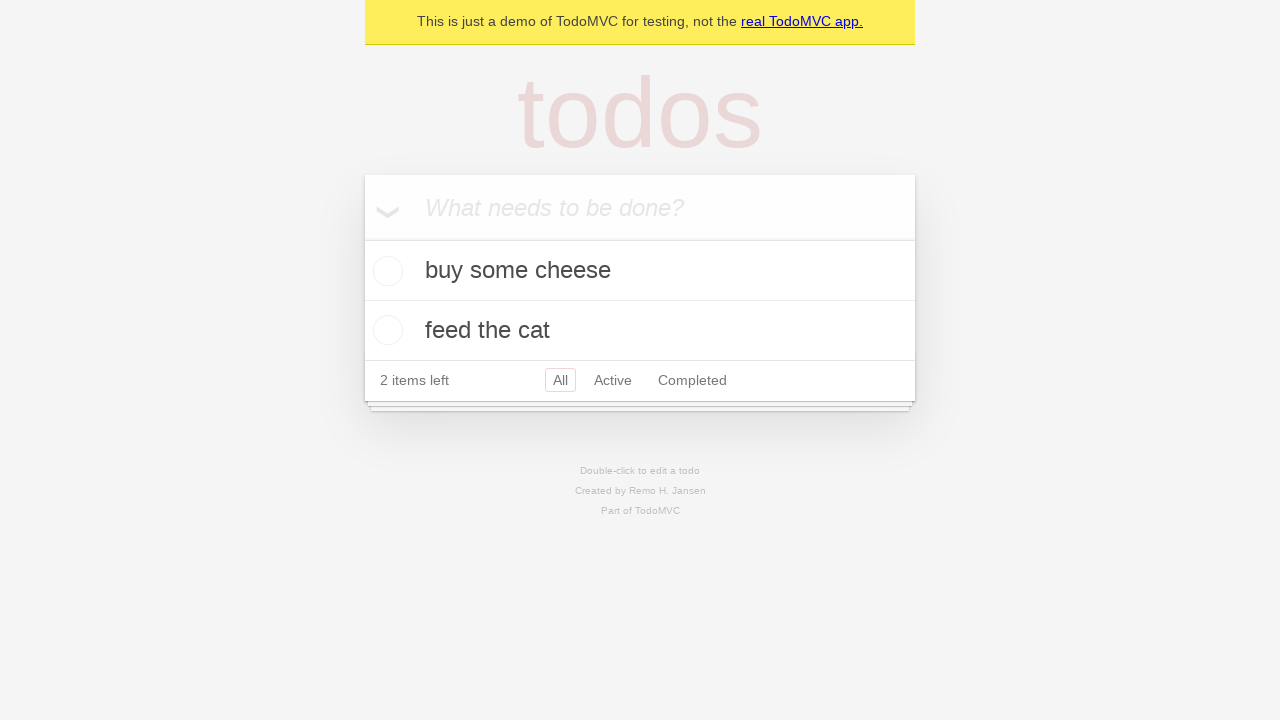

Filled input field with 'book a doctors appointment' on internal:attr=[placeholder="What needs to be done?"i]
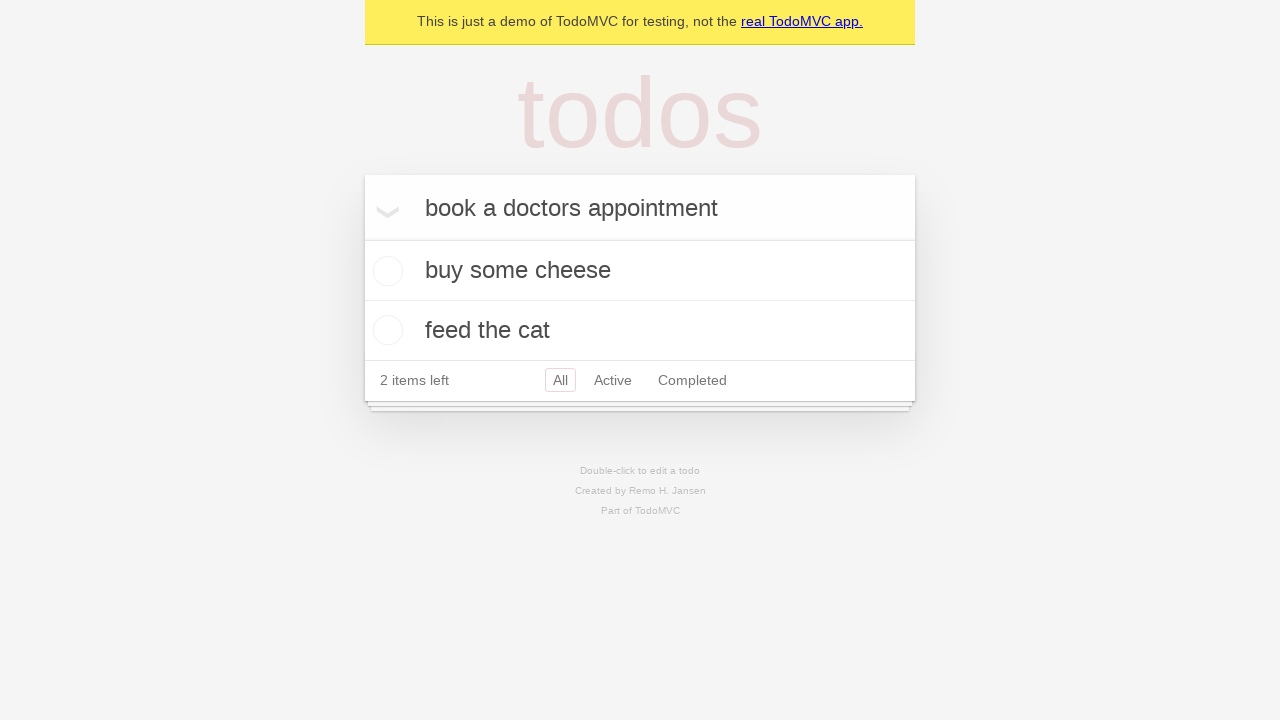

Pressed Enter to create third todo item on internal:attr=[placeholder="What needs to be done?"i]
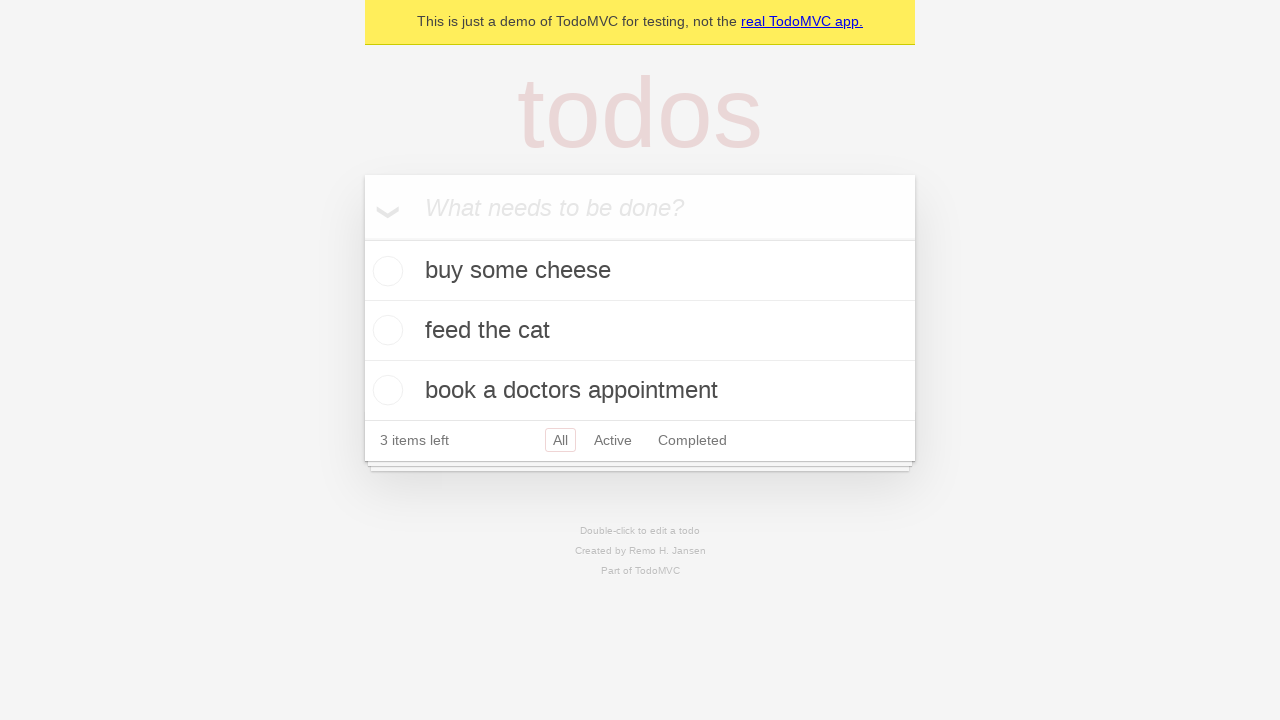

Checked 'Mark all as complete' checkbox at (362, 238) on internal:label="Mark all as complete"i
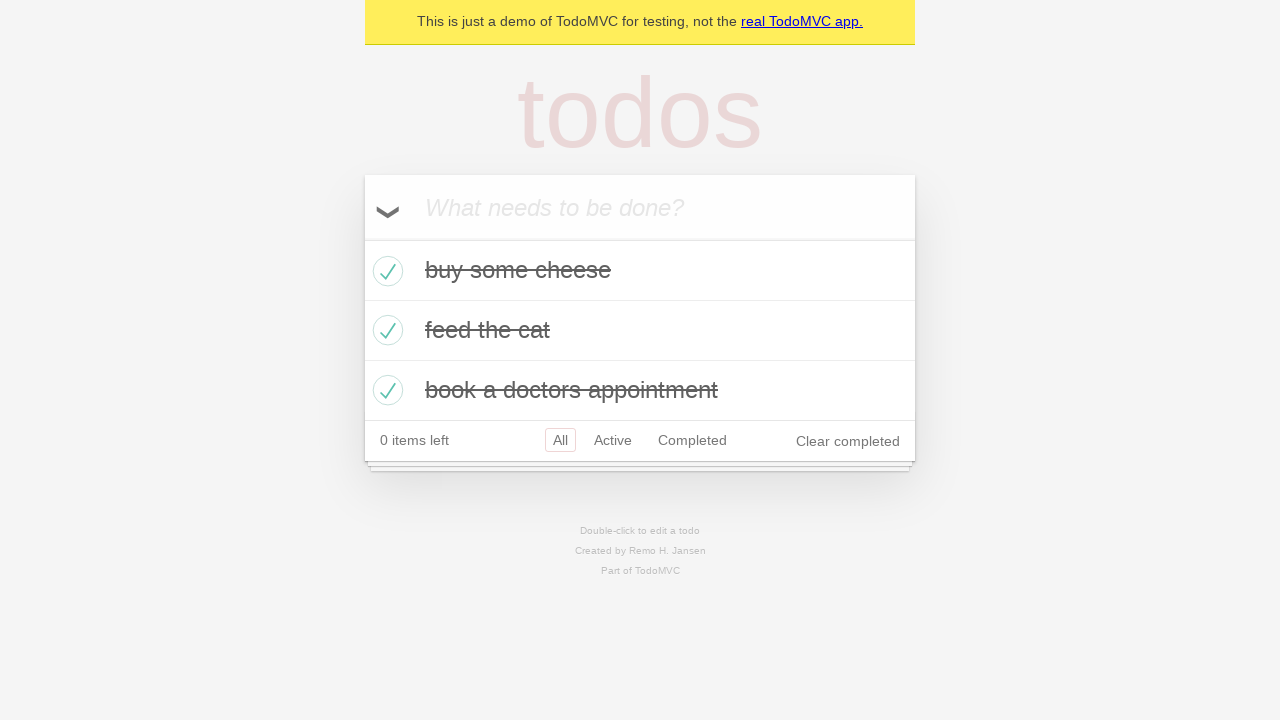

Unchecked first todo item - 'complete all' checkbox should update state at (385, 271) on internal:testid=[data-testid="todo-item"s] >> nth=0 >> internal:role=checkbox
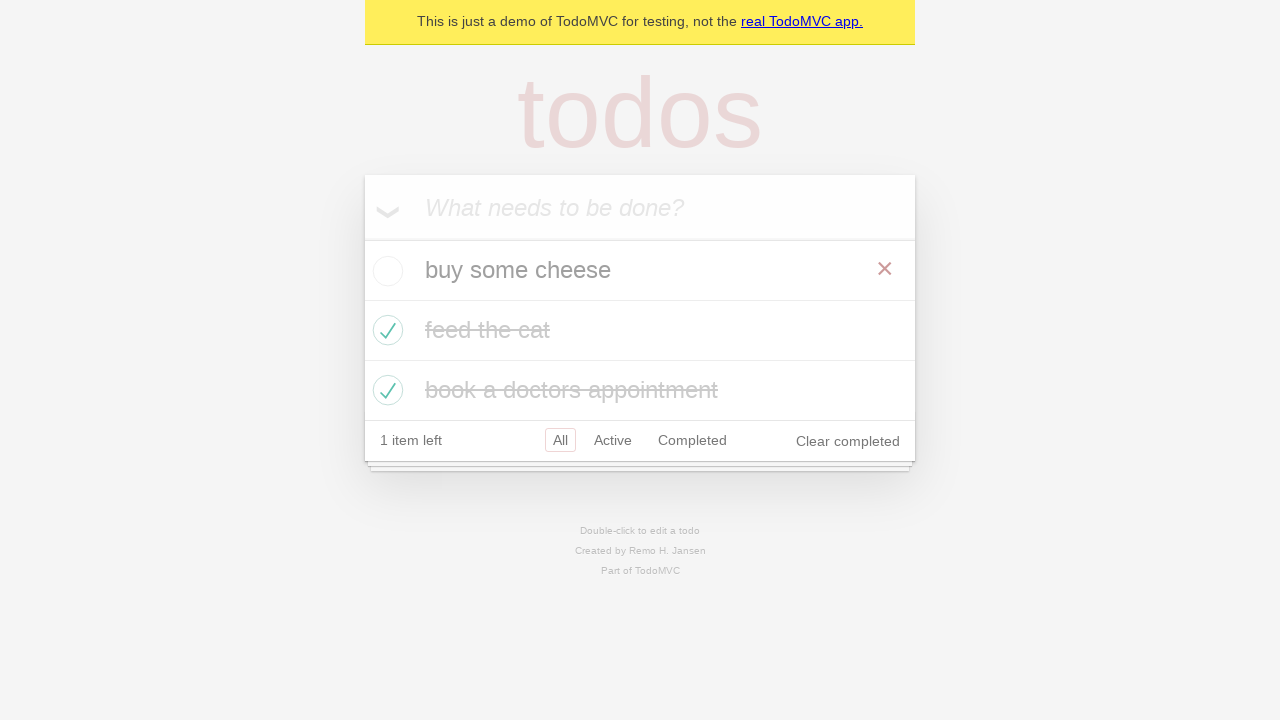

Checked first todo item again - 'complete all' checkbox should update state at (385, 271) on internal:testid=[data-testid="todo-item"s] >> nth=0 >> internal:role=checkbox
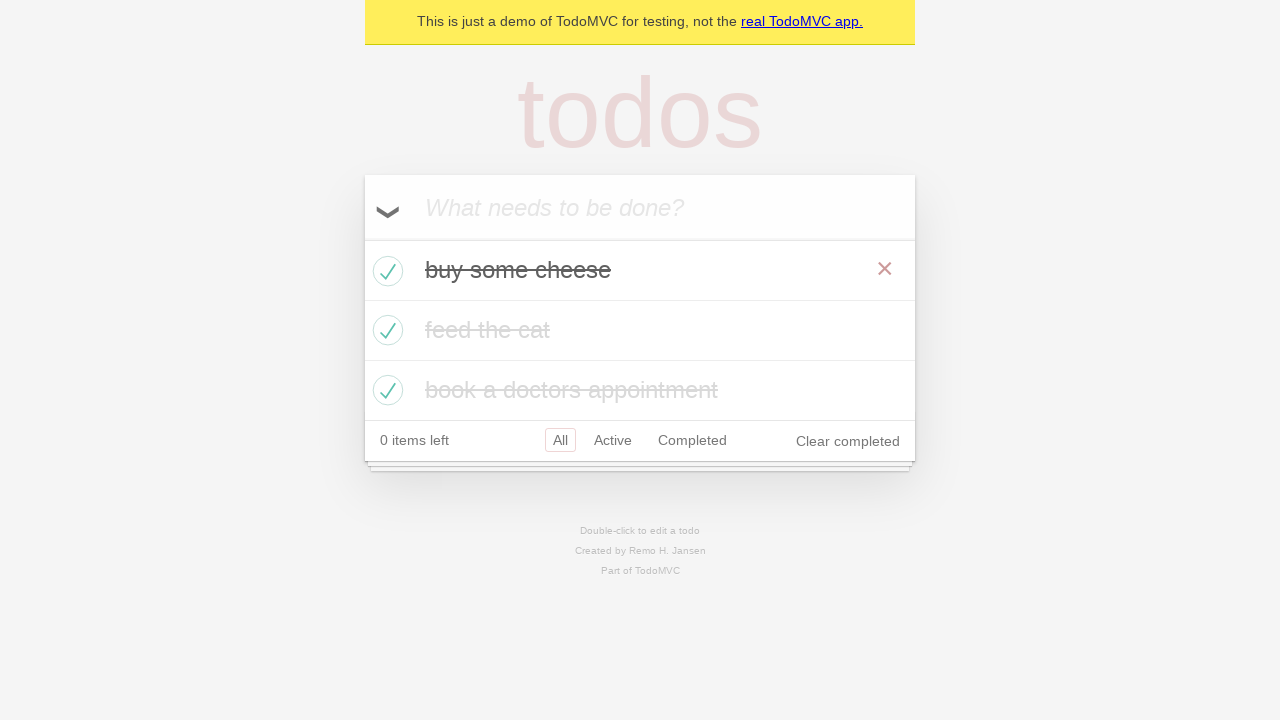

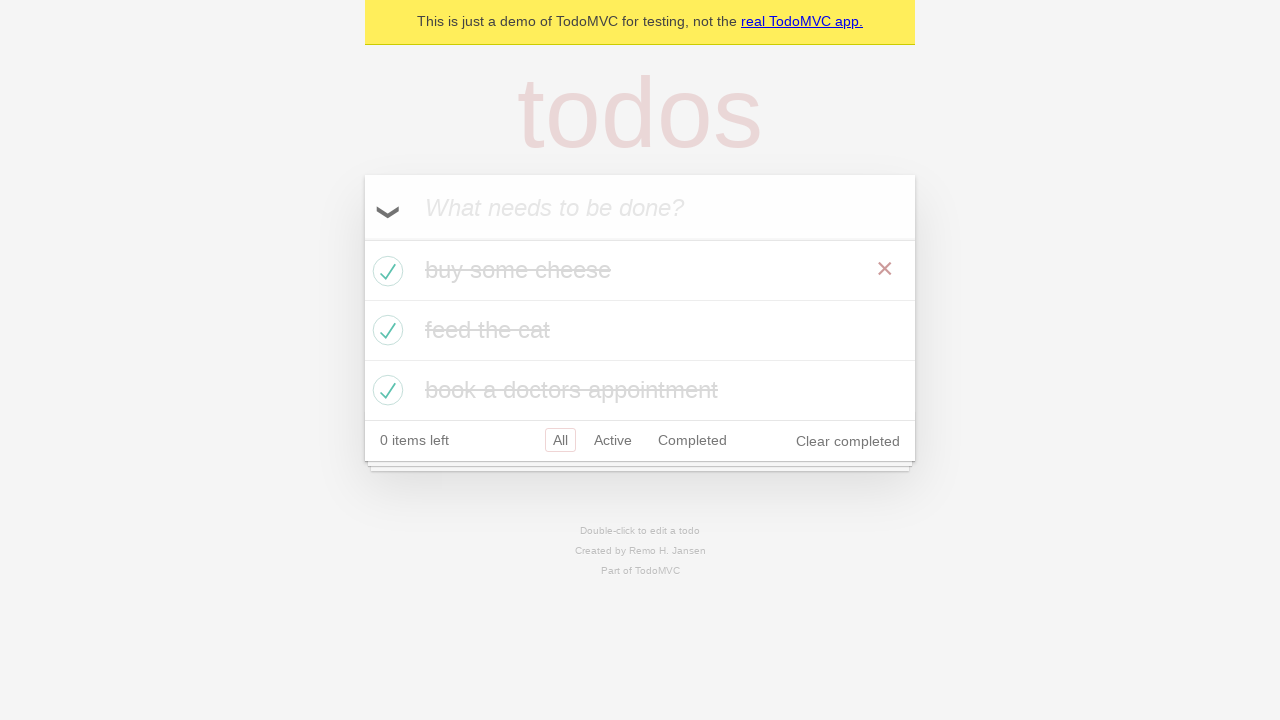